Tests the add/remove elements functionality by clicking an "Add Element" button to create a new element, then verifying that a "Delete" button appears on the page.

Starting URL: https://practice.cydeo.com/add_remove_elements/

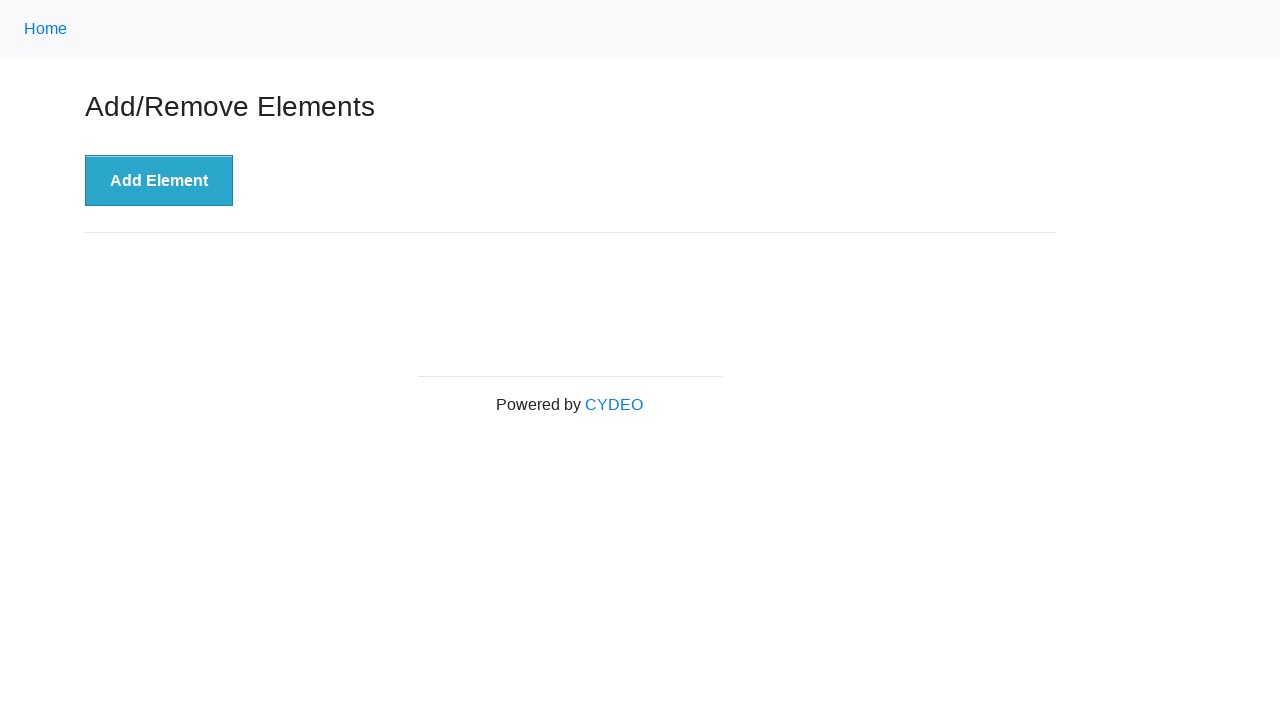

Clicked 'Add Element' button to create a new element at (159, 181) on button[onclick='addElement()']
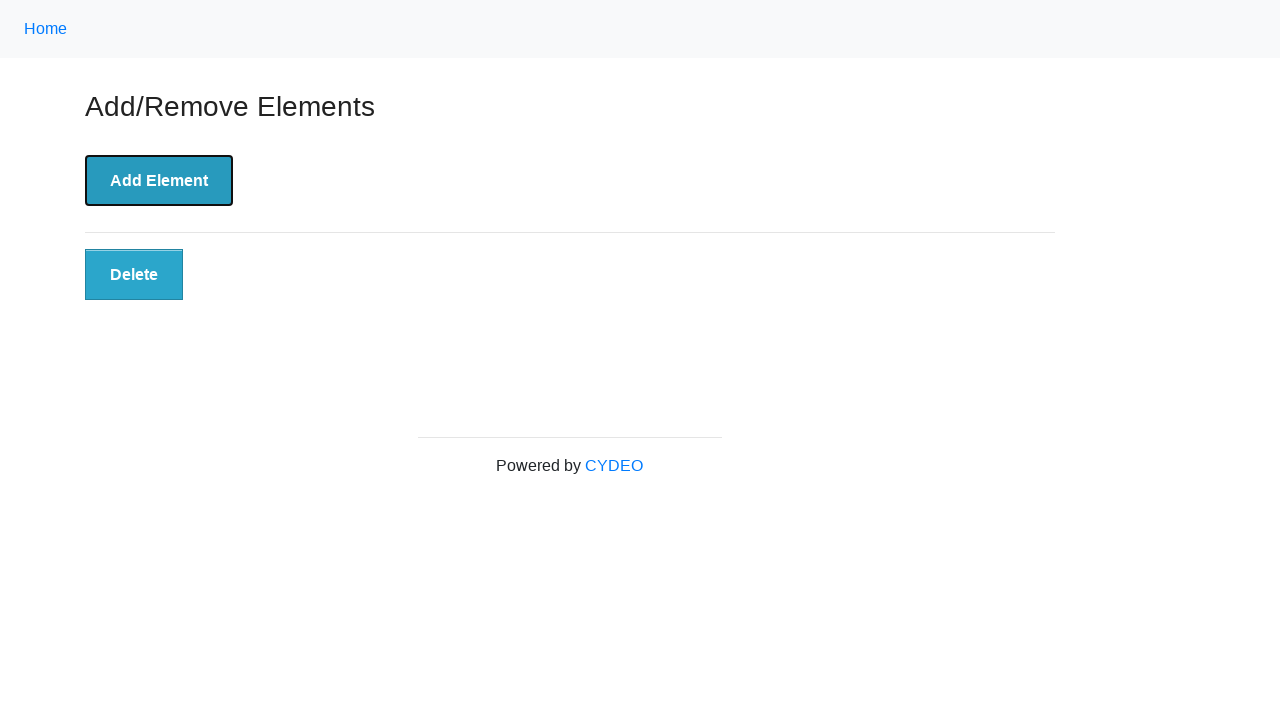

Delete button appeared on the page
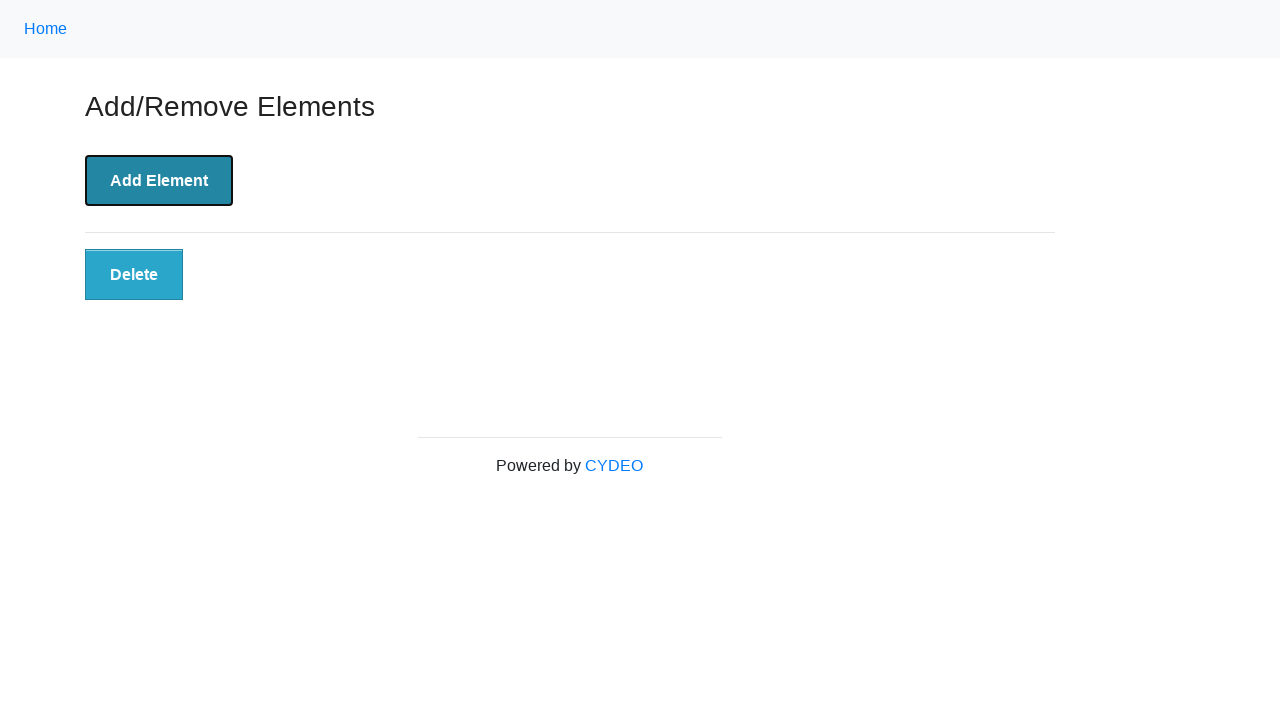

Verified that Delete button is visible after adding element
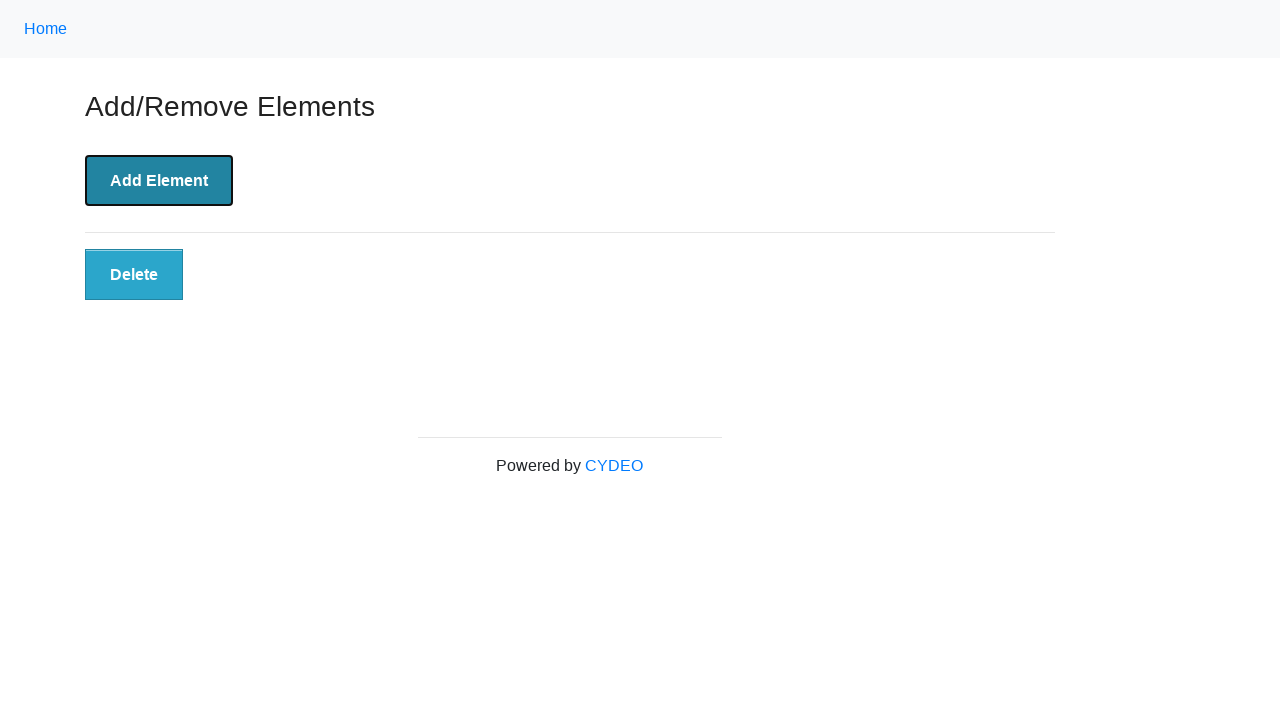

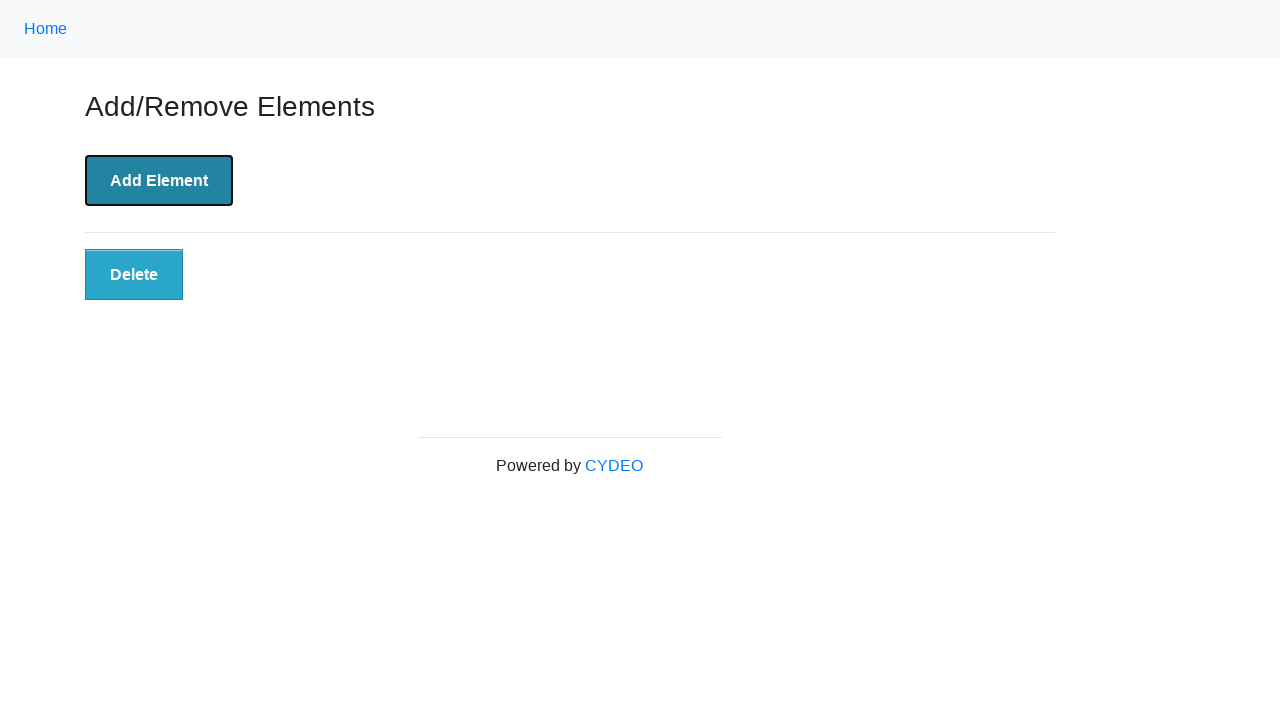